Tests navigation by clicking the API link and verifying the URL changes to the API documentation page

Starting URL: https://webdriver.io

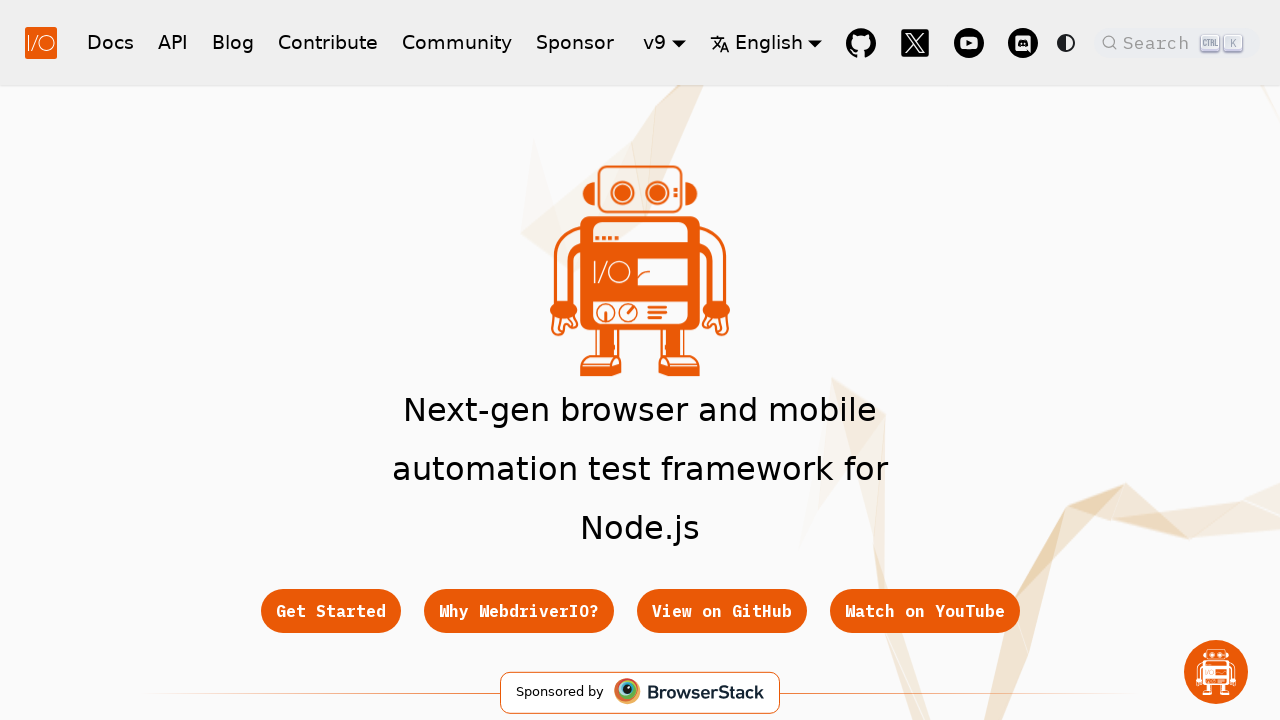

Clicked the API link at (173, 42) on a:text("API")
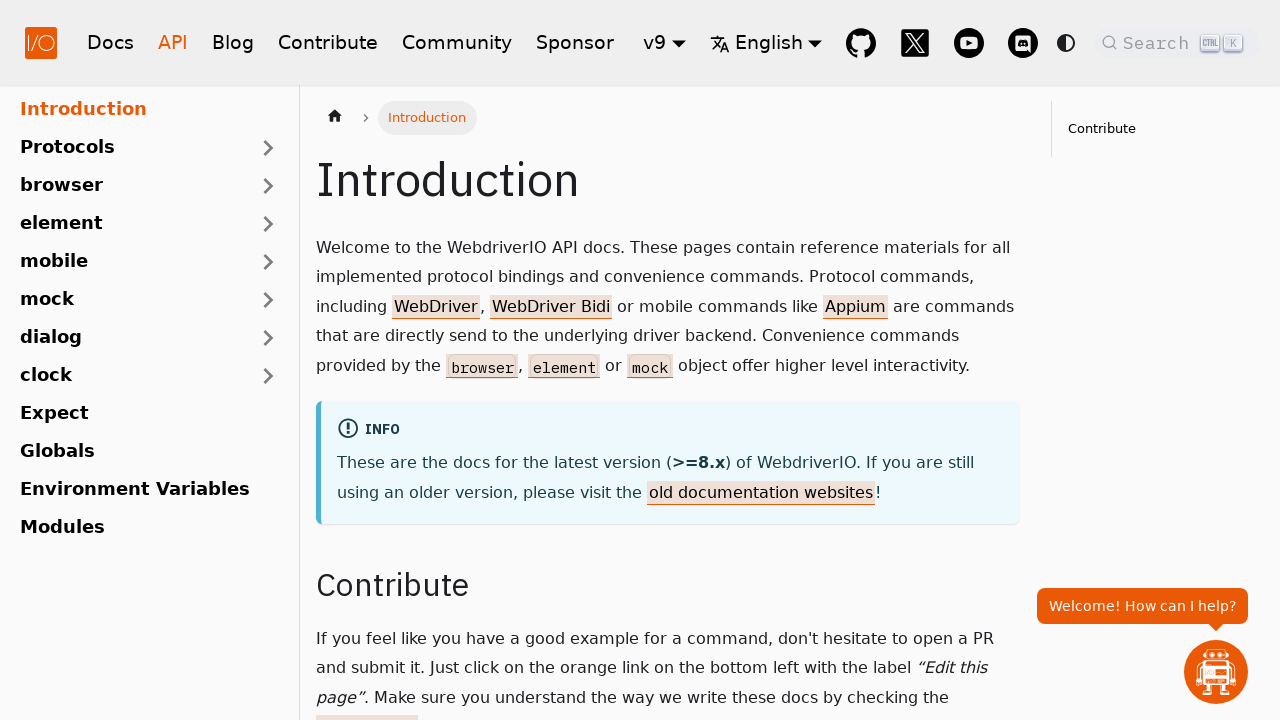

Navigated to API documentation page at https://webdriver.io/docs/api
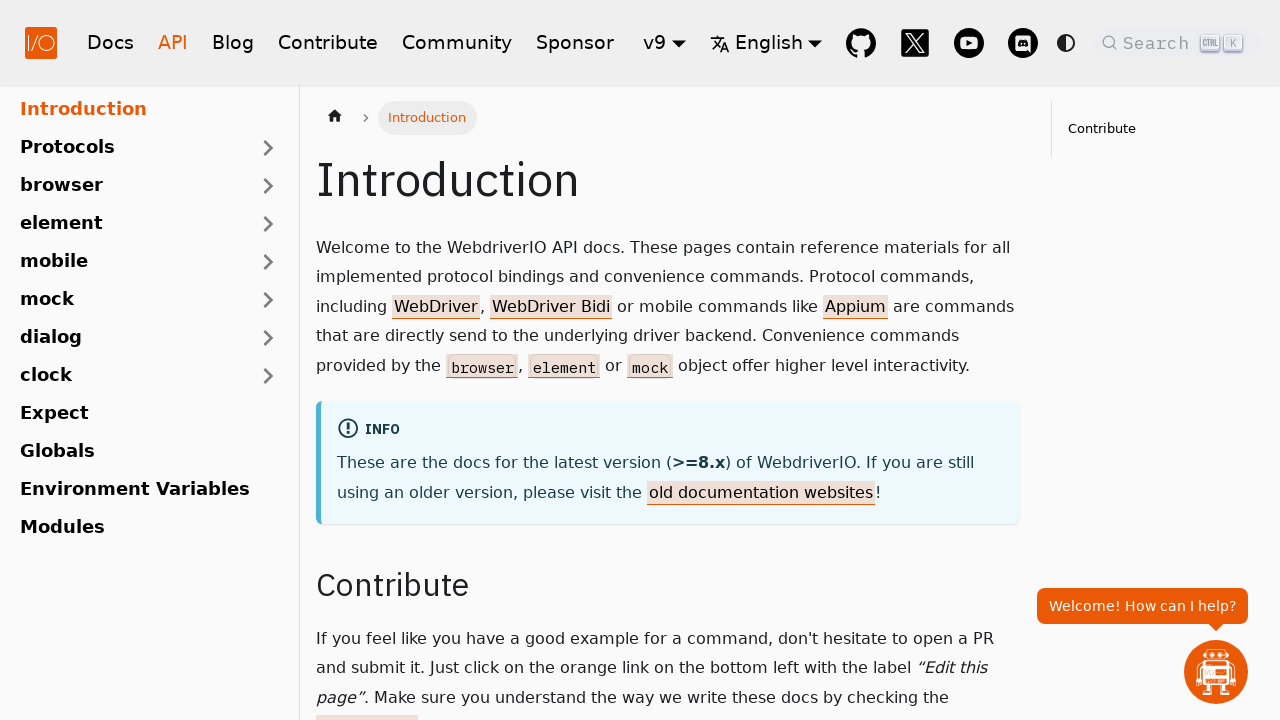

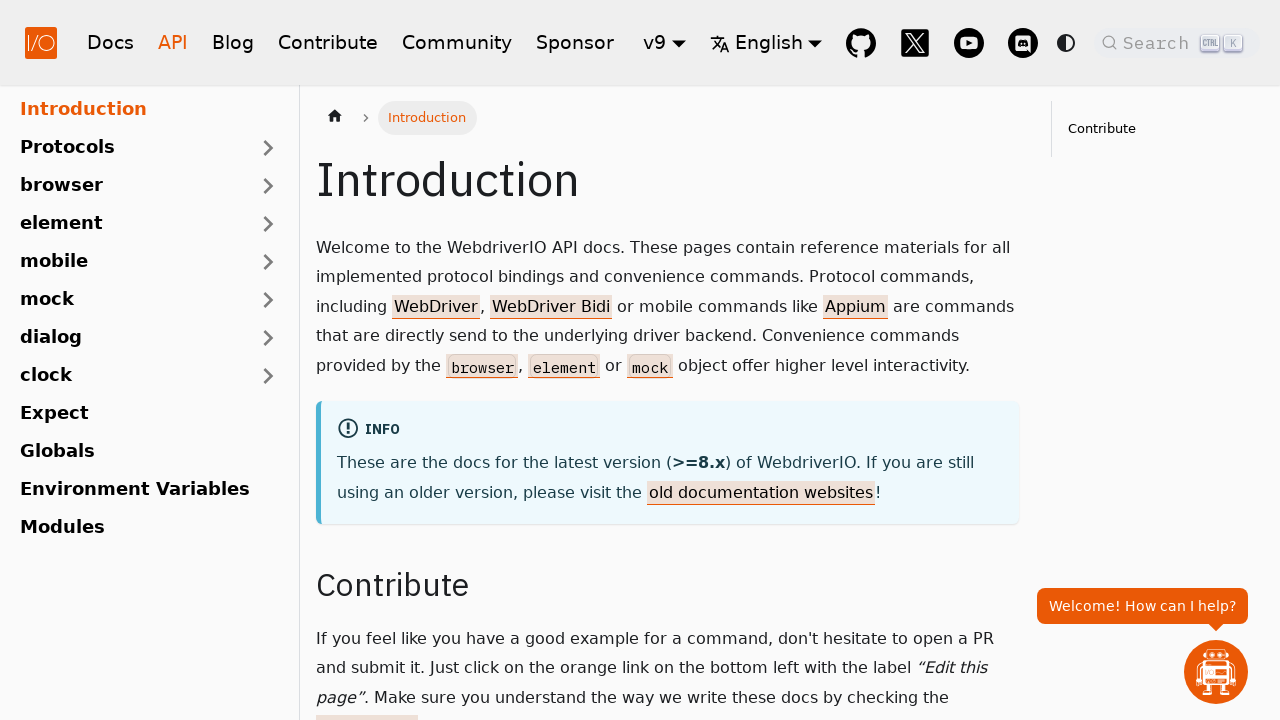